Tests various checkbox interactions including basic checkboxes, multi-selection, toggle switches, and verifying checkbox states and messages

Starting URL: https://leafground.com/checkbox.xhtml

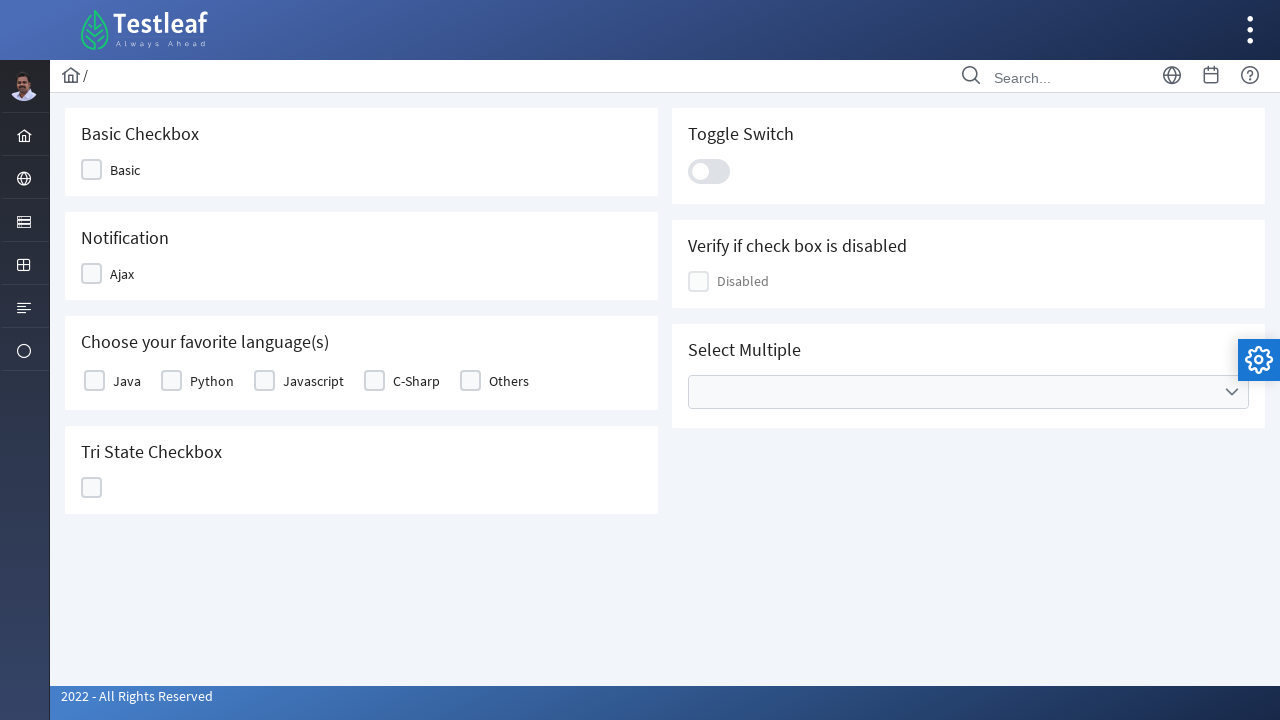

Clicked Basic checkbox at (125, 170) on xpath=//span[text()='Basic']
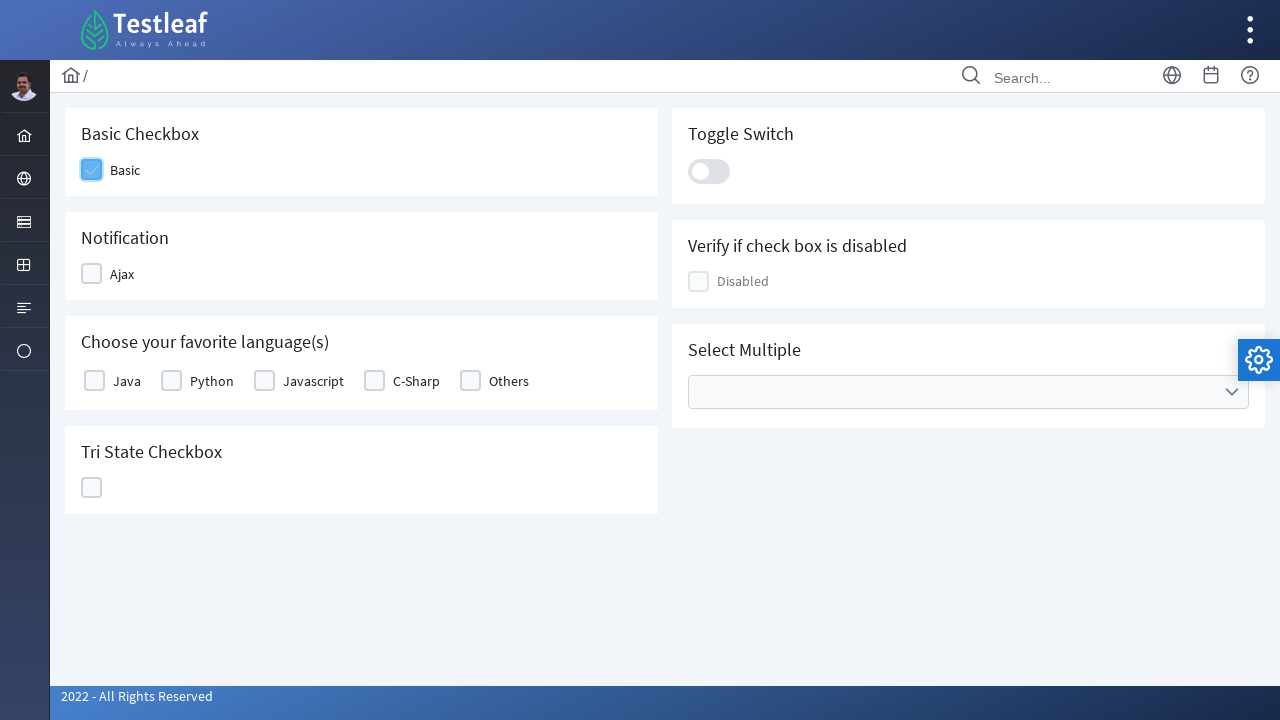

Clicked Ajax checkbox at (122, 274) on xpath=//span[text()='Ajax']
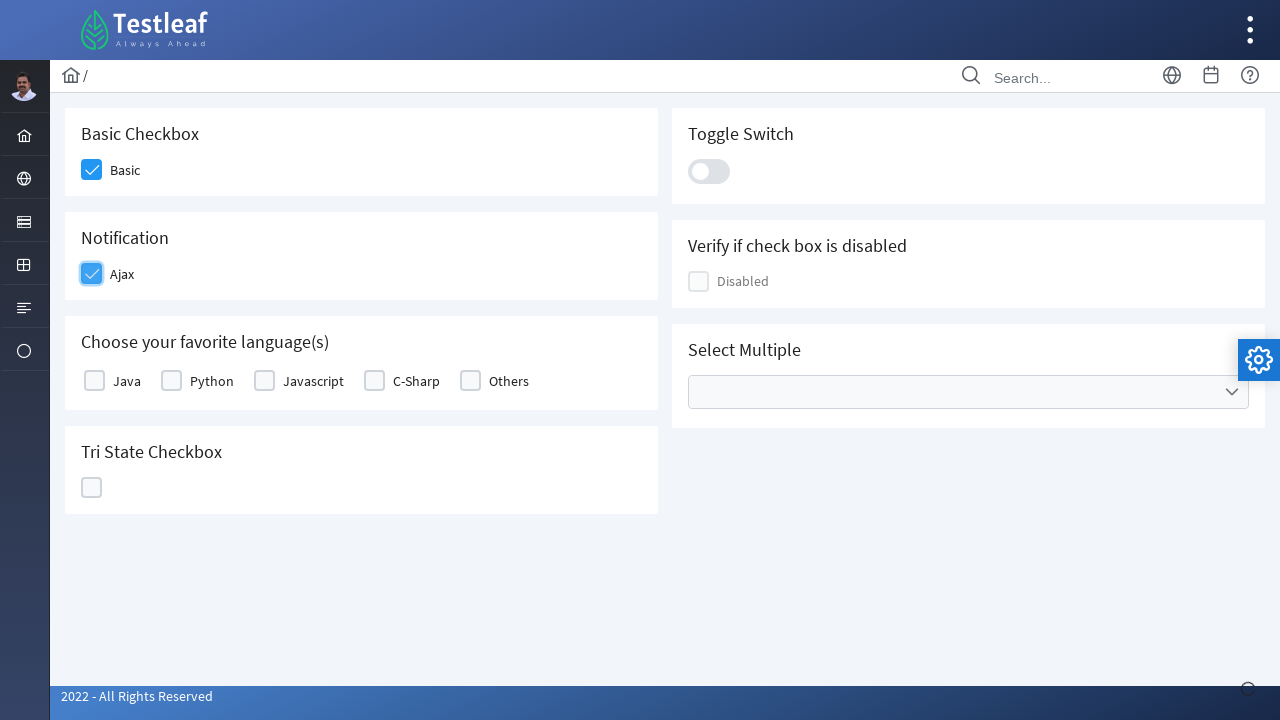

Verified 'Checked' message appeared after Ajax checkbox
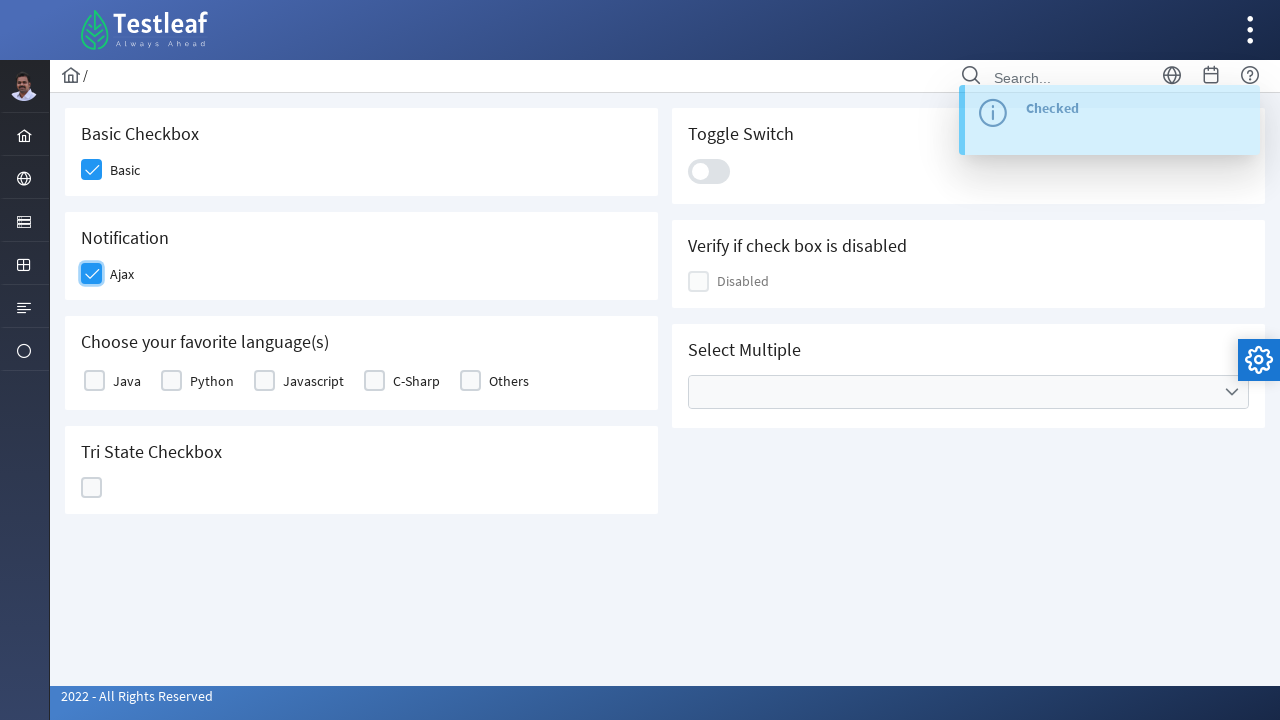

Selected Java programming language checkbox at (127, 381) on xpath=//label[text()='Java']
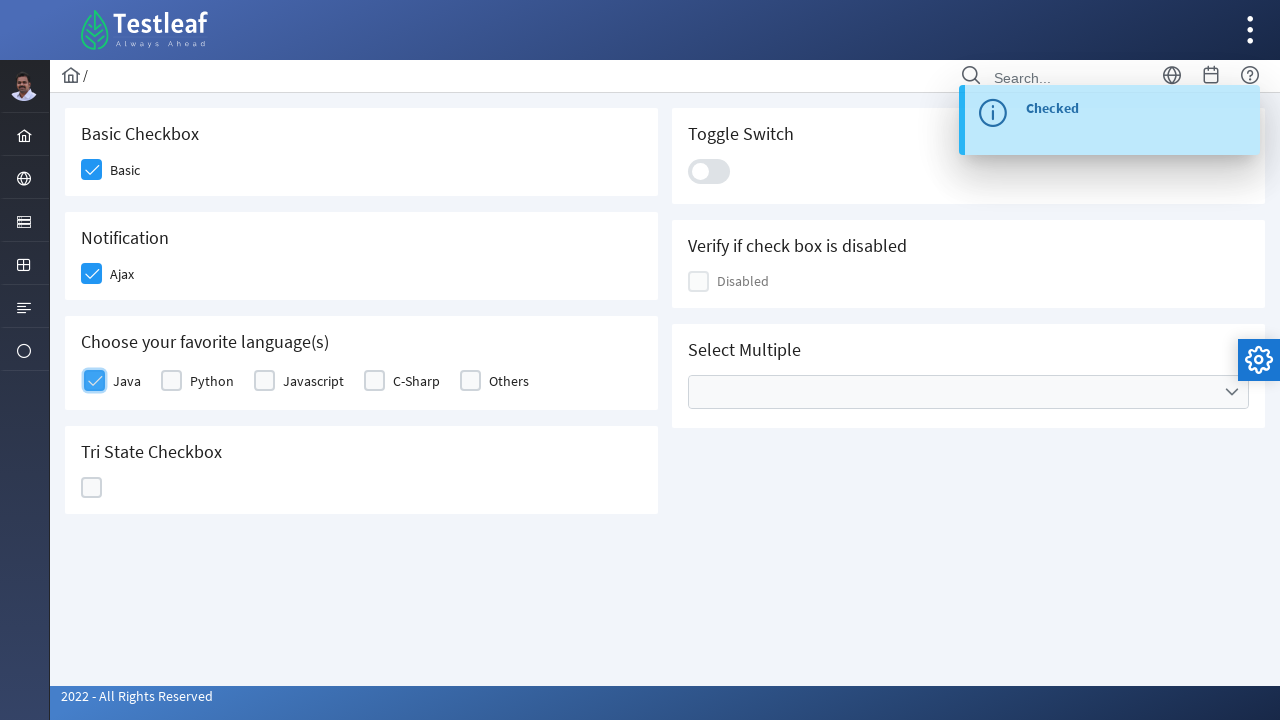

Clicked tri-state checkbox at (92, 488) on (//div[contains(@class,'col')]//div[@class='ui-chkbox ui-widget'])[6]
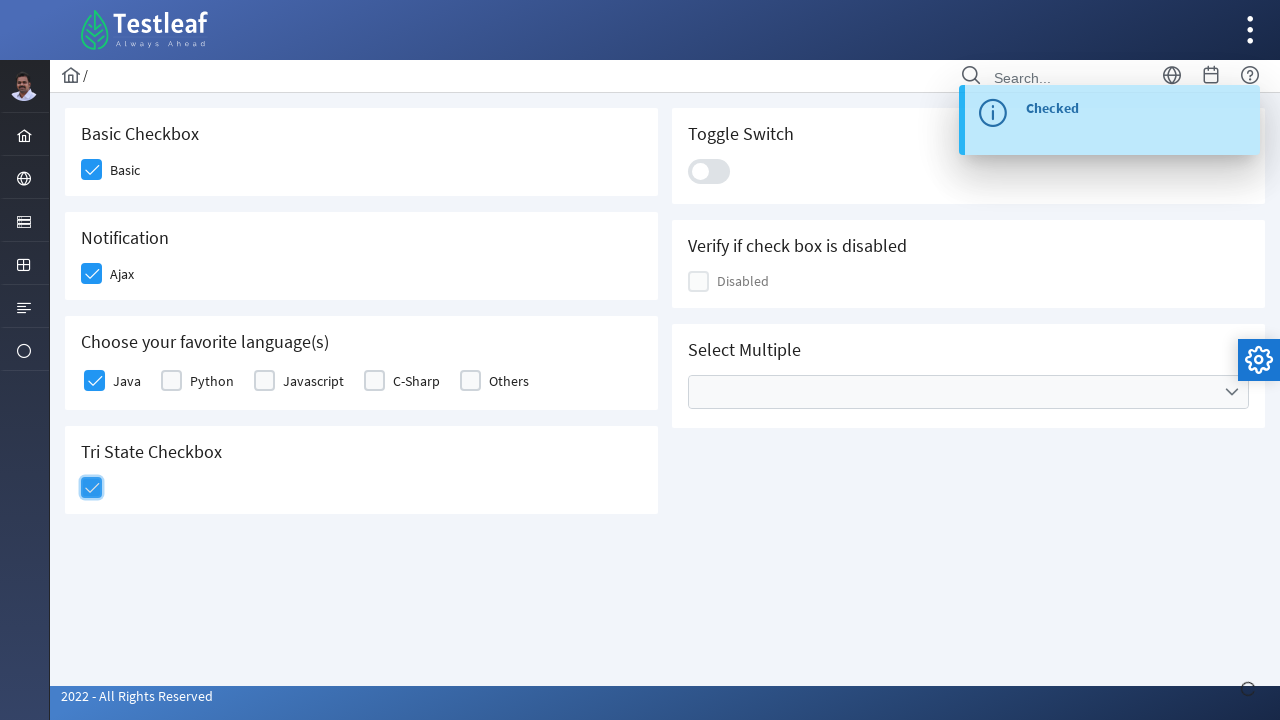

Verified 'State has been changed.' message appeared
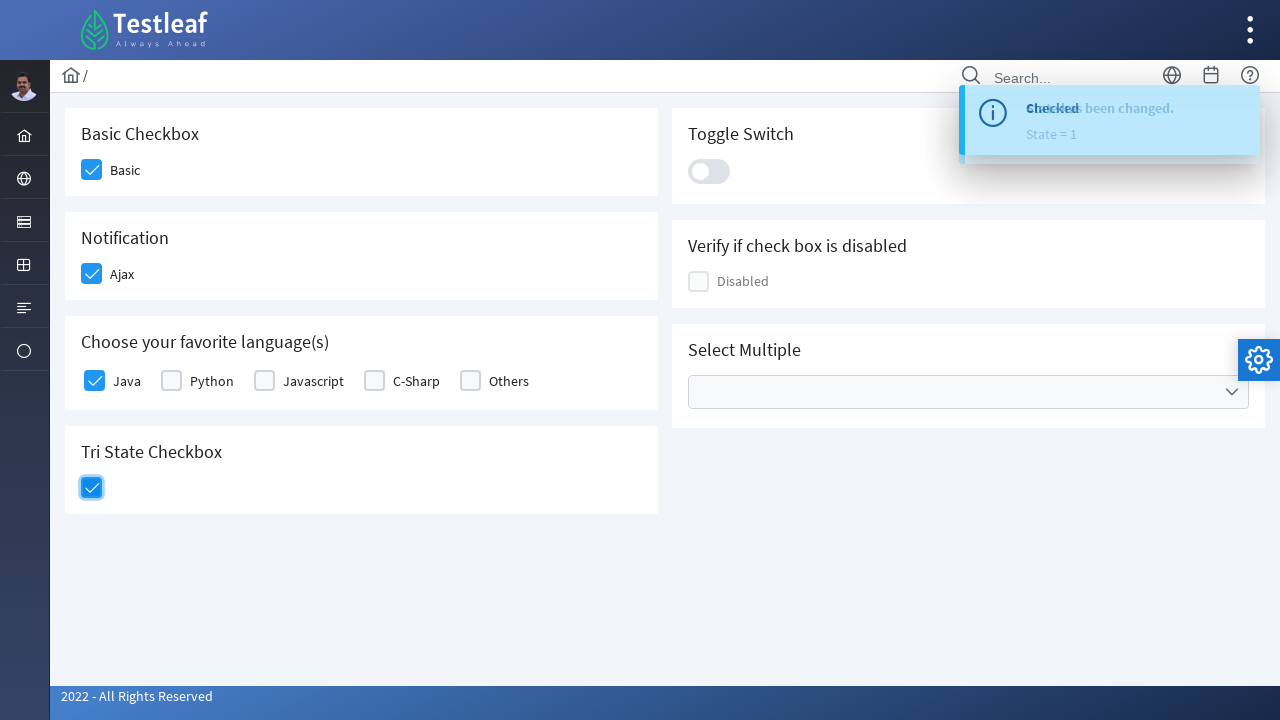

Clicked toggle switch at (709, 171) on xpath=//div[@class='ui-toggleswitch-slider']
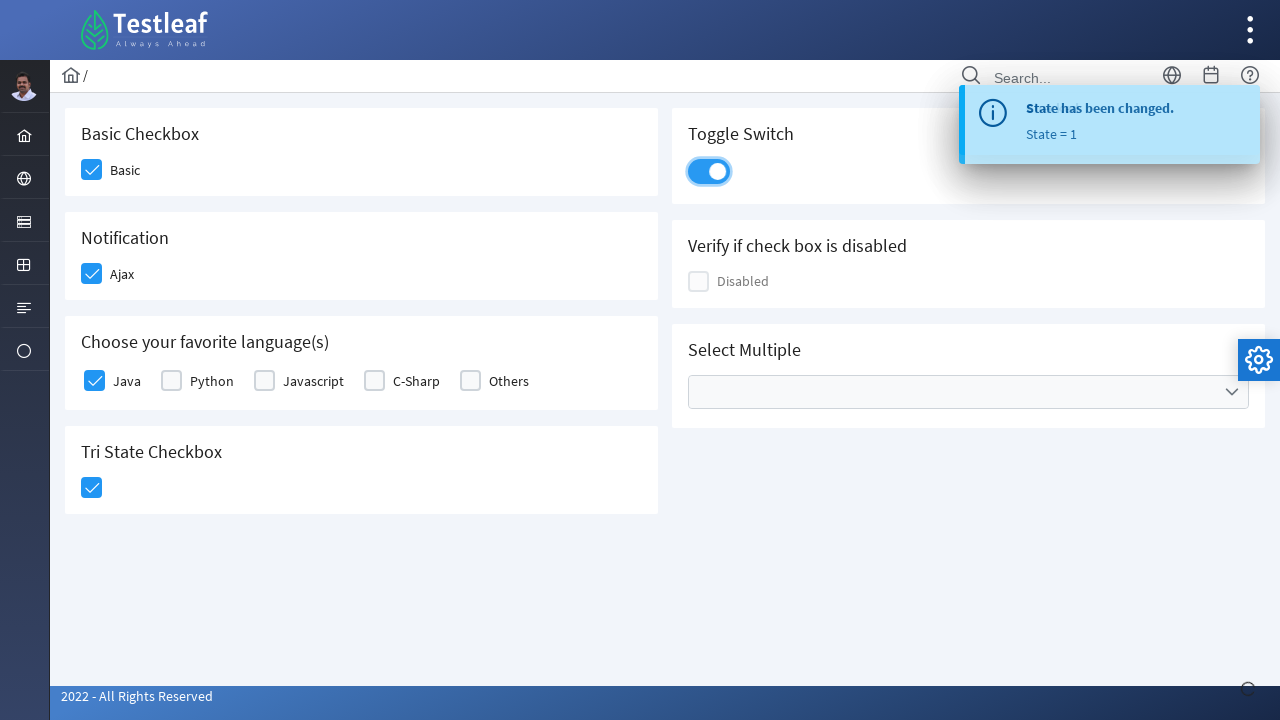

Verified 'Checked' message appeared after toggle switch
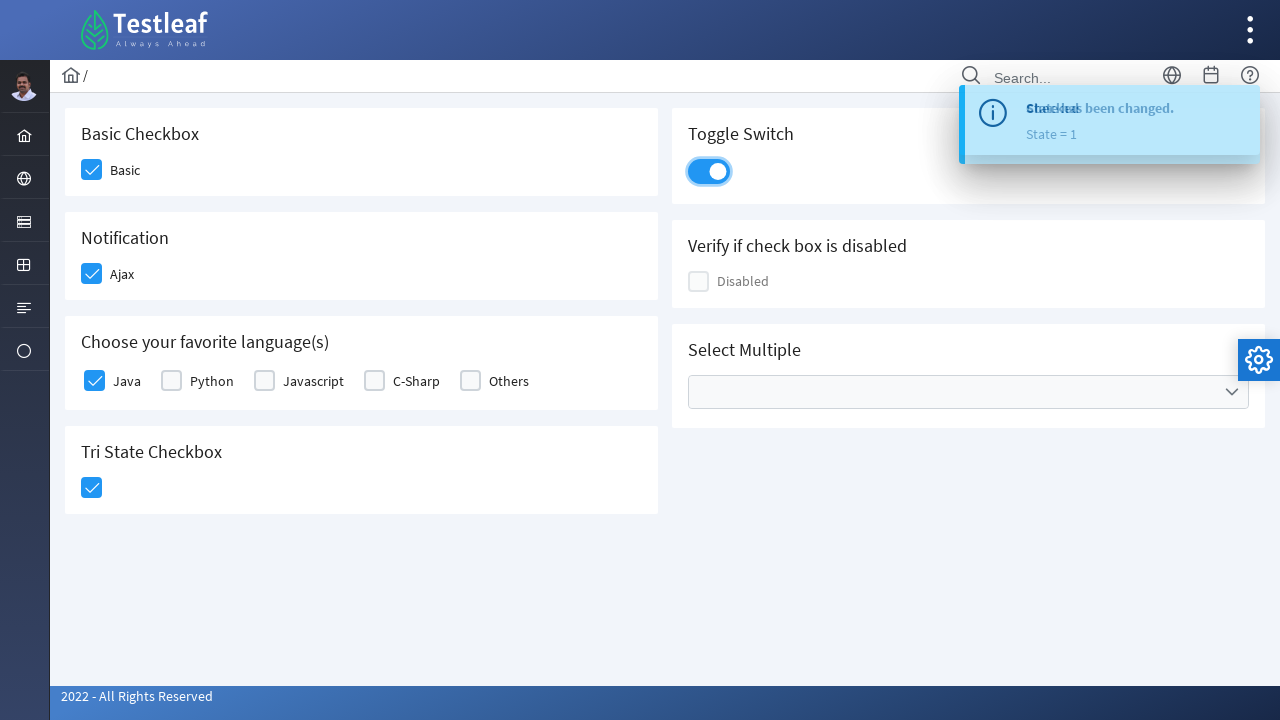

Verified disabled checkbox is visible
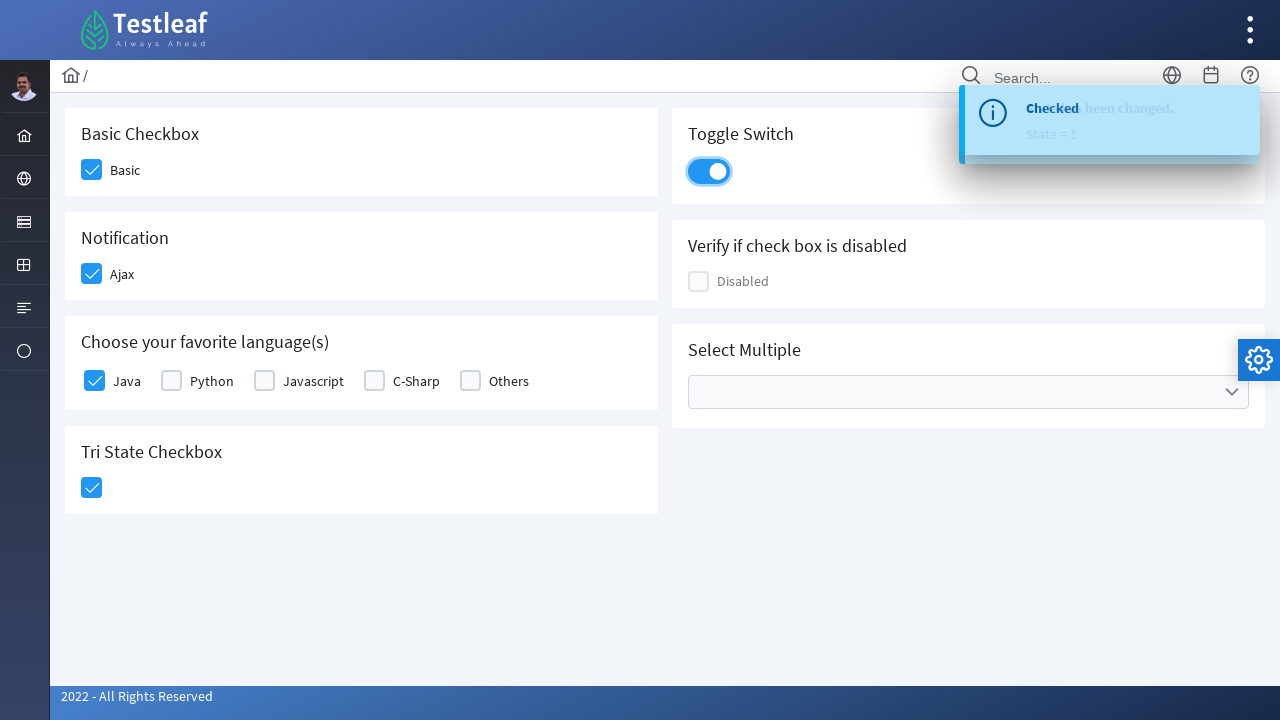

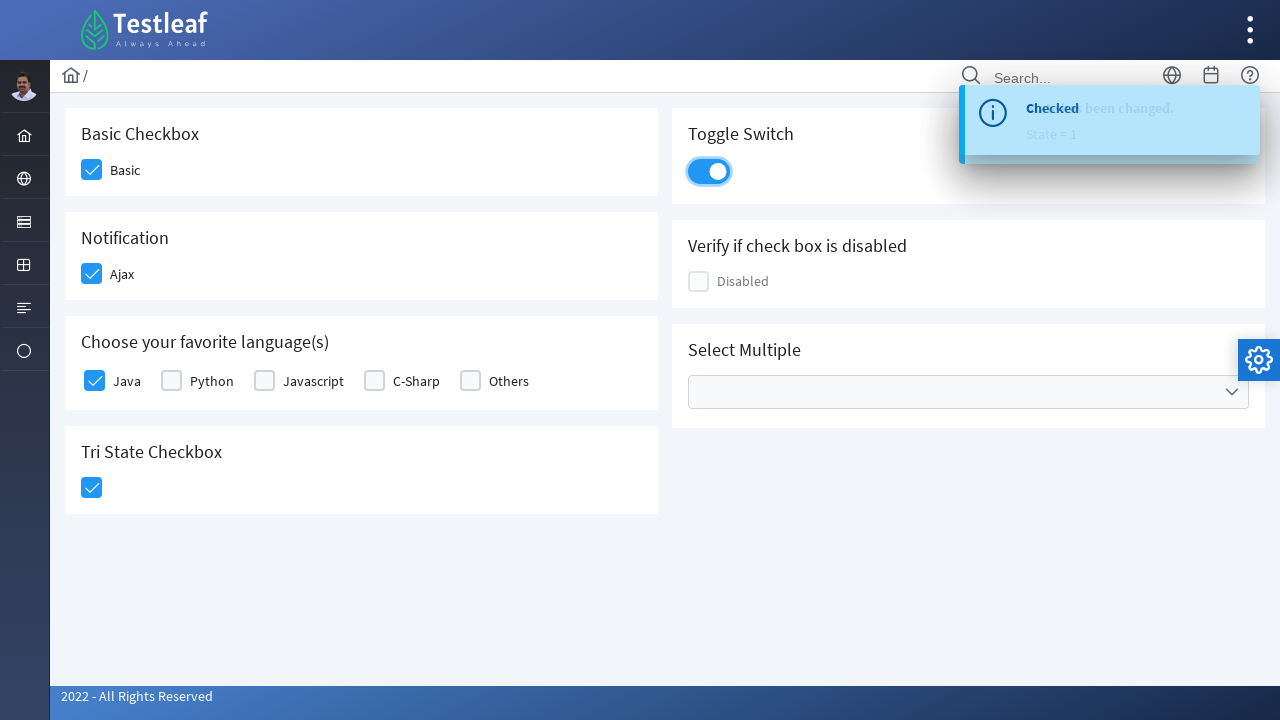